Tests a mathematical challenge form by extracting a value from an element attribute, calculating the result, filling in the answer, selecting checkboxes, and submitting the form

Starting URL: http://suninjuly.github.io/get_attribute.html

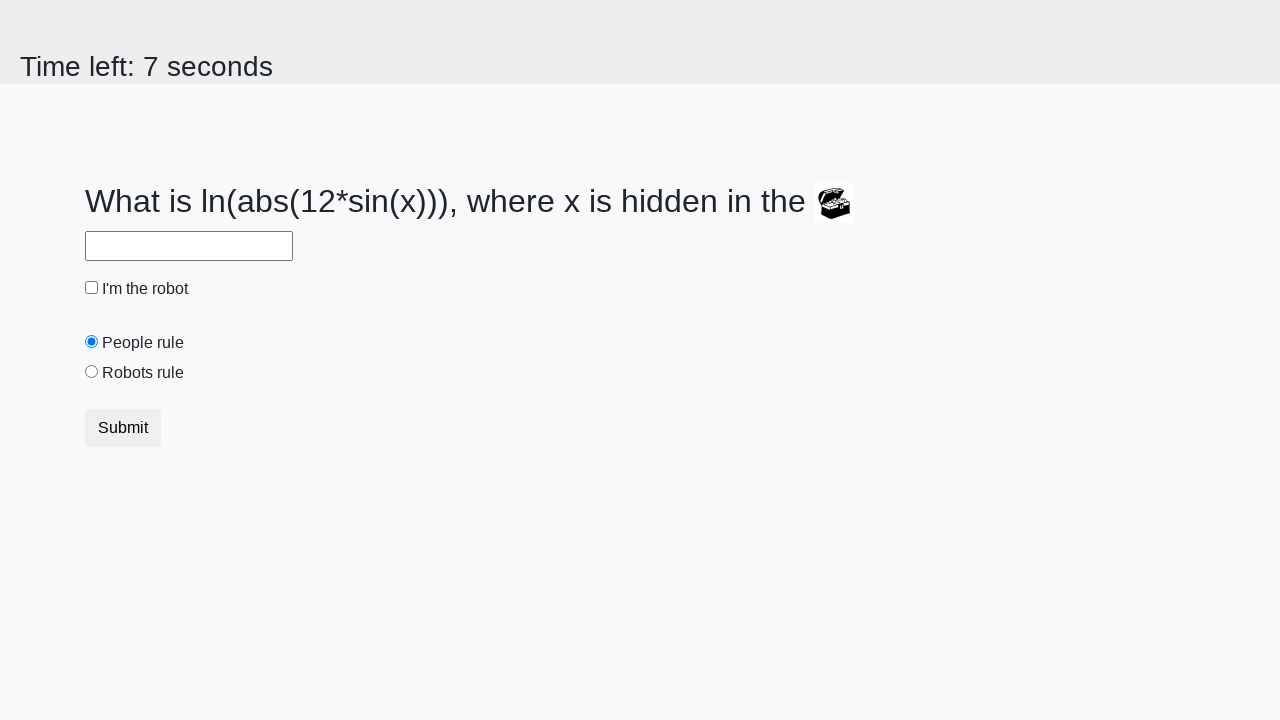

Located the treasure element
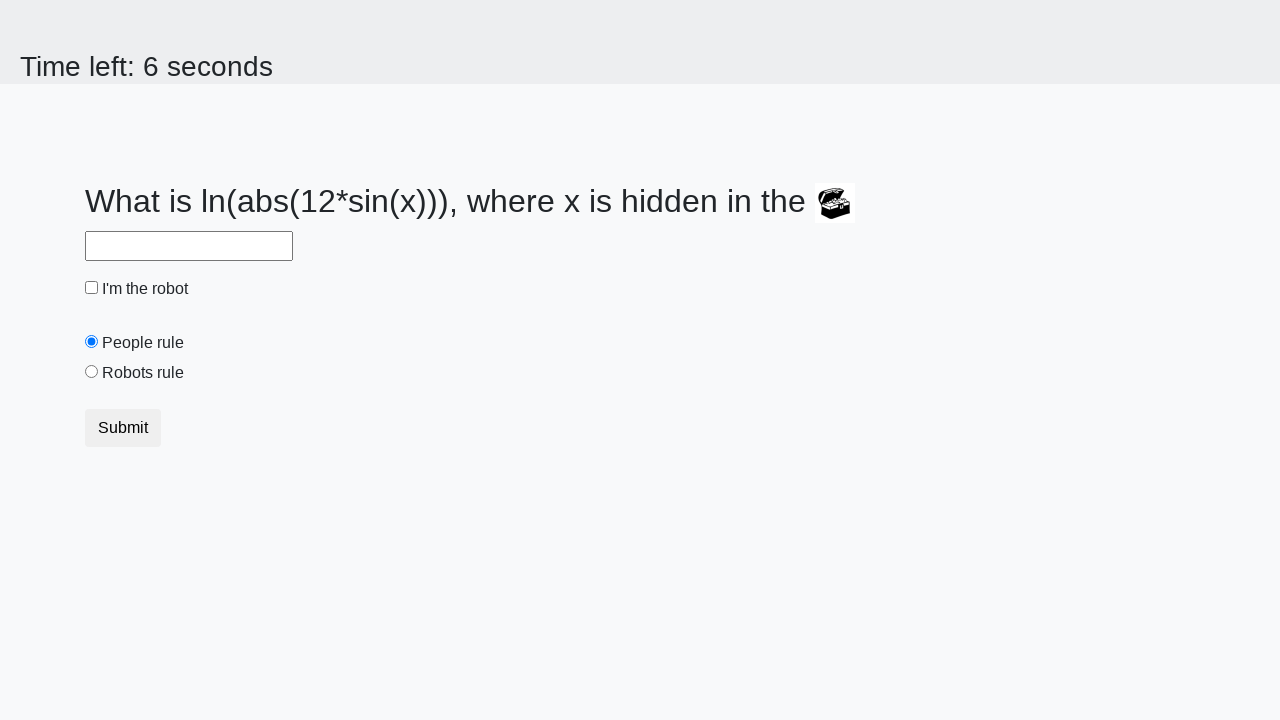

Extracted valuex attribute from treasure element
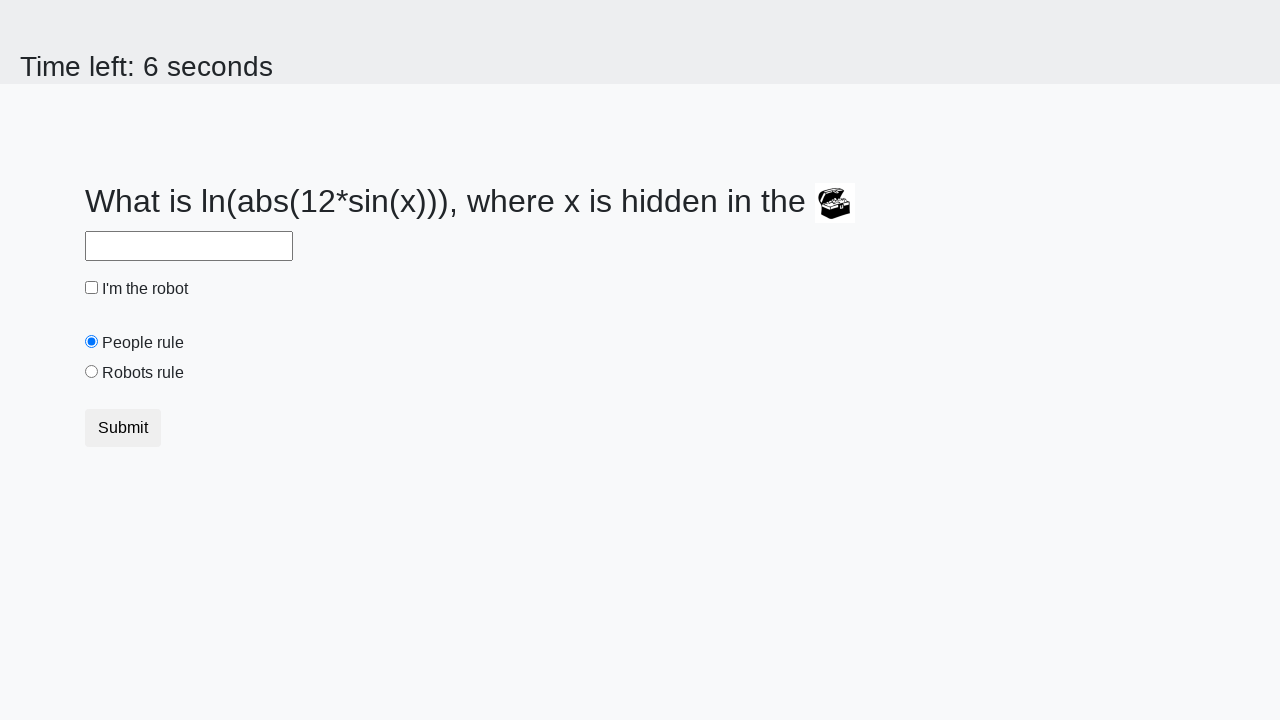

Calculated mathematical result: log(abs(12*sin(x)))
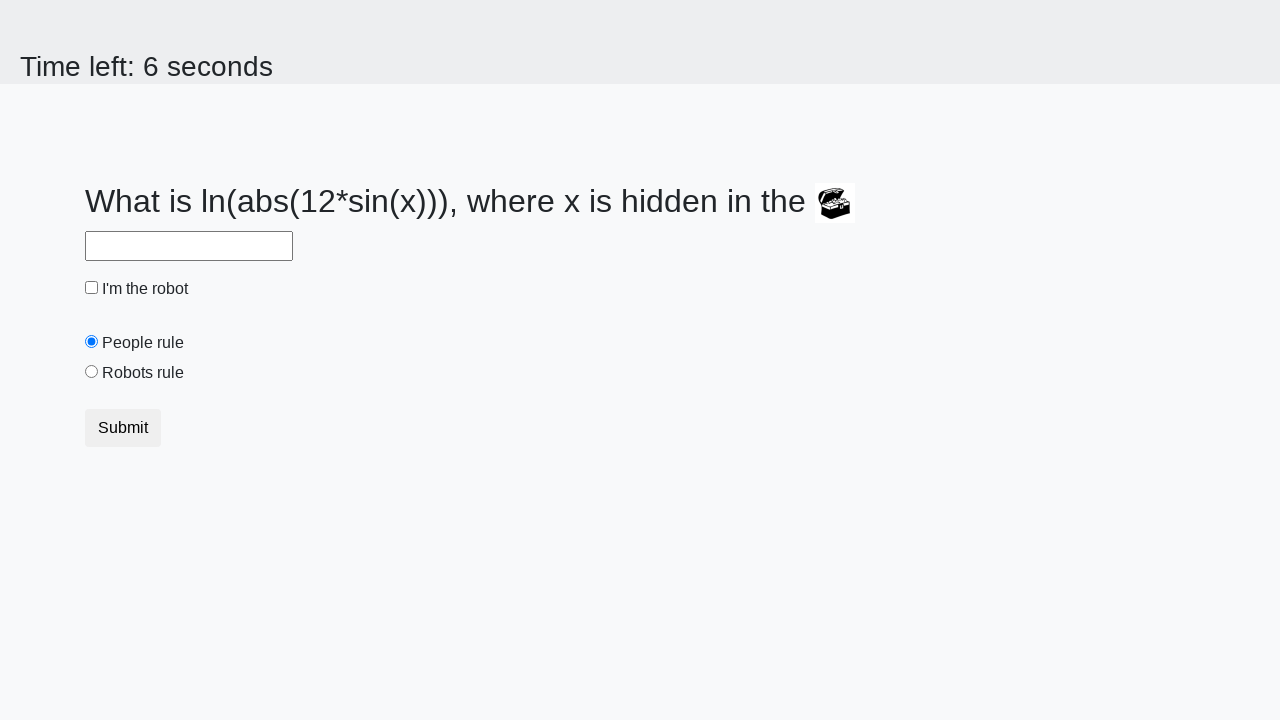

Filled answer field with calculated result on #answer
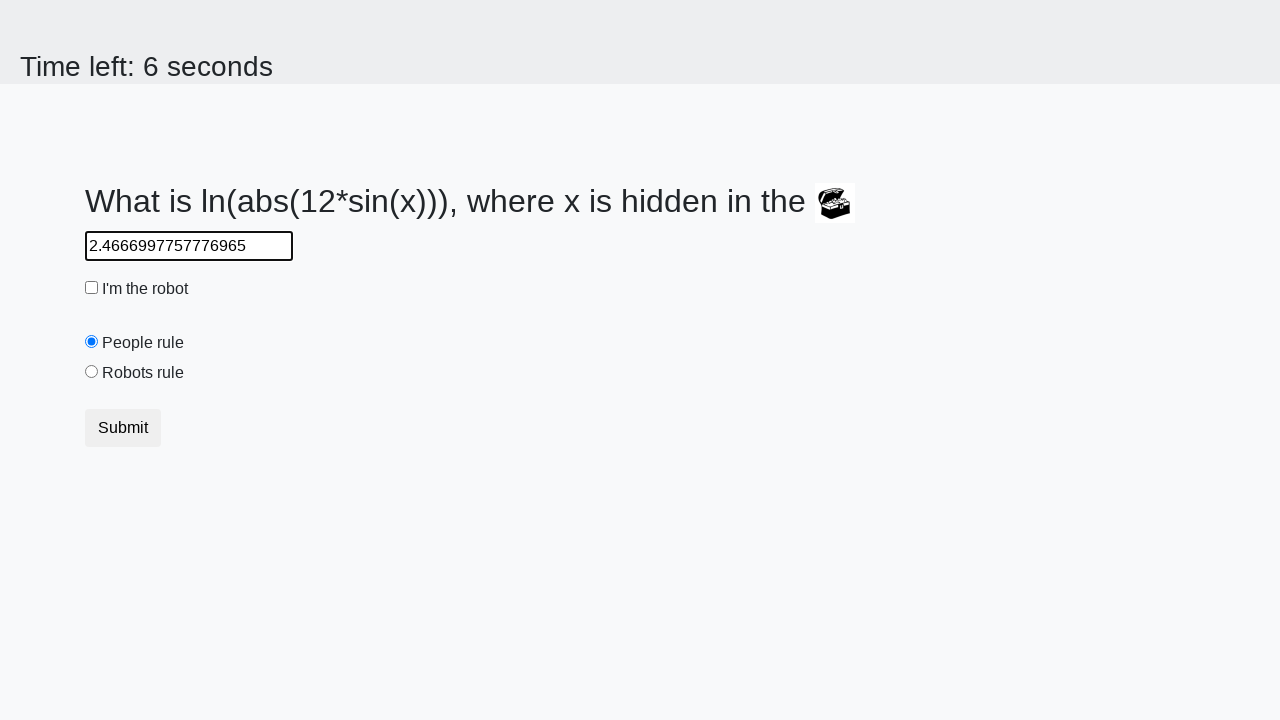

Clicked robot checkbox at (92, 288) on #robotCheckbox
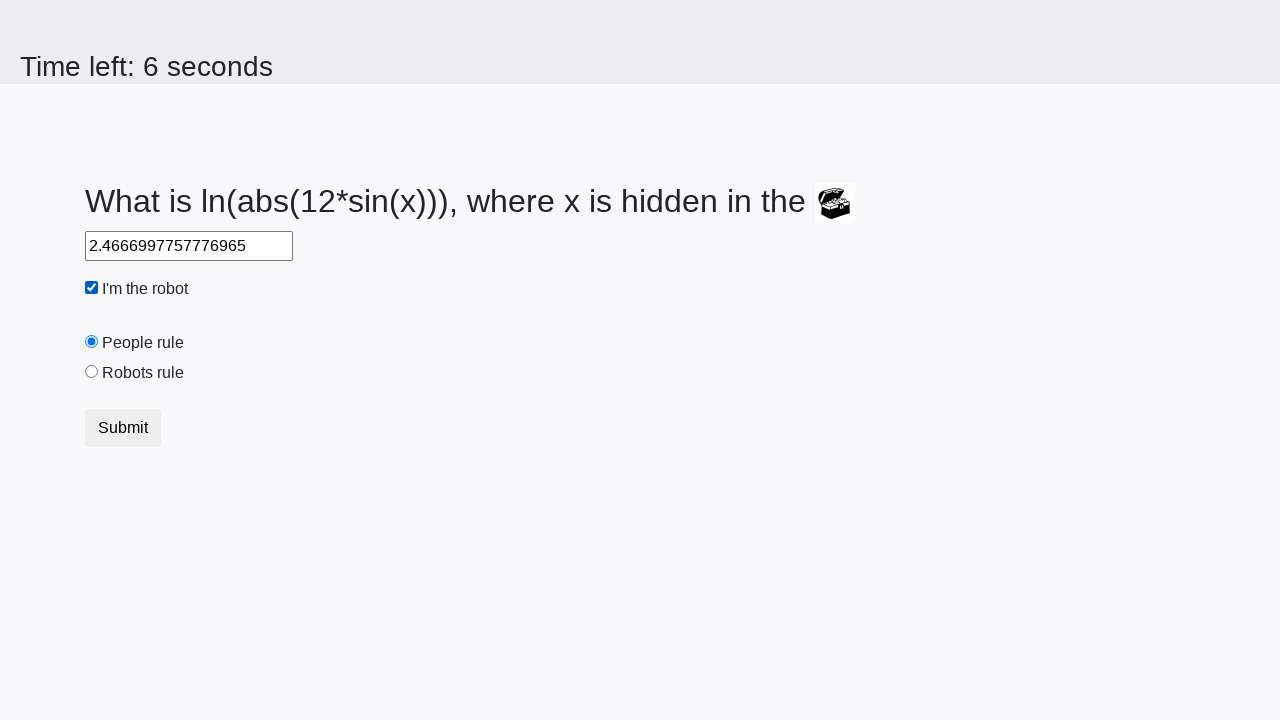

Selected robots rule radio button at (92, 372) on #robotsRule
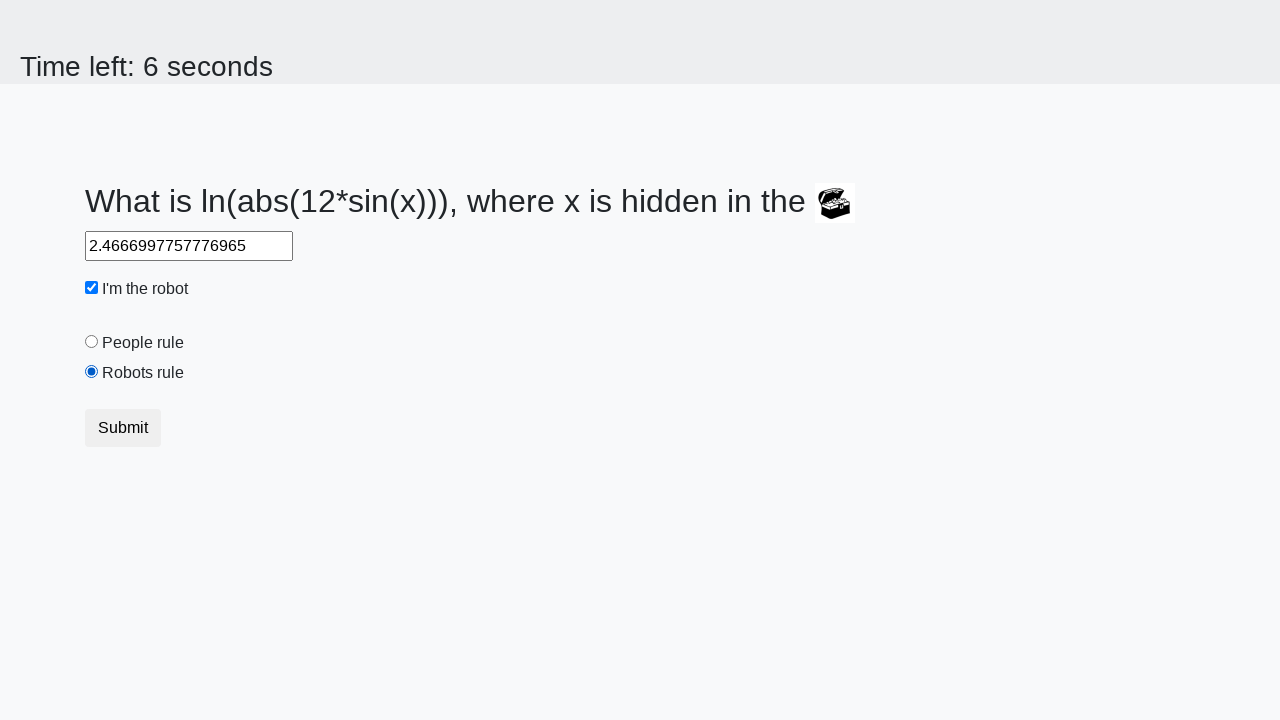

Submitted the form at (123, 428) on button.btn
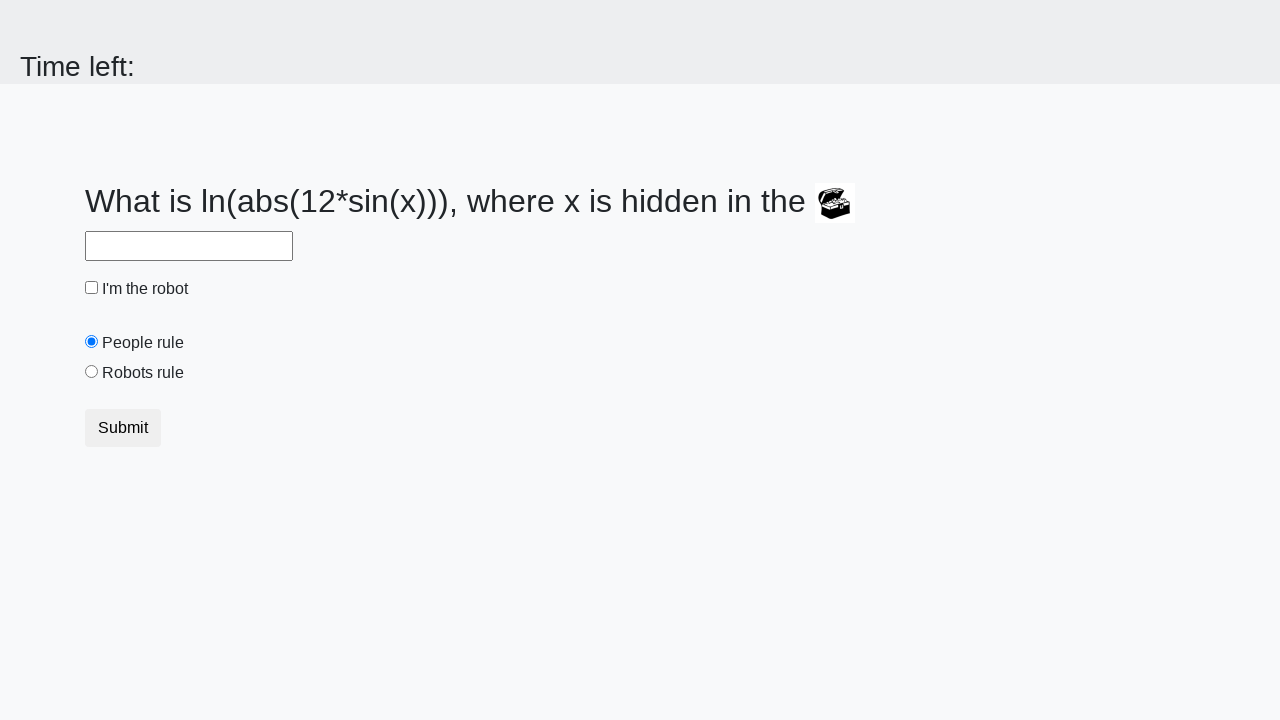

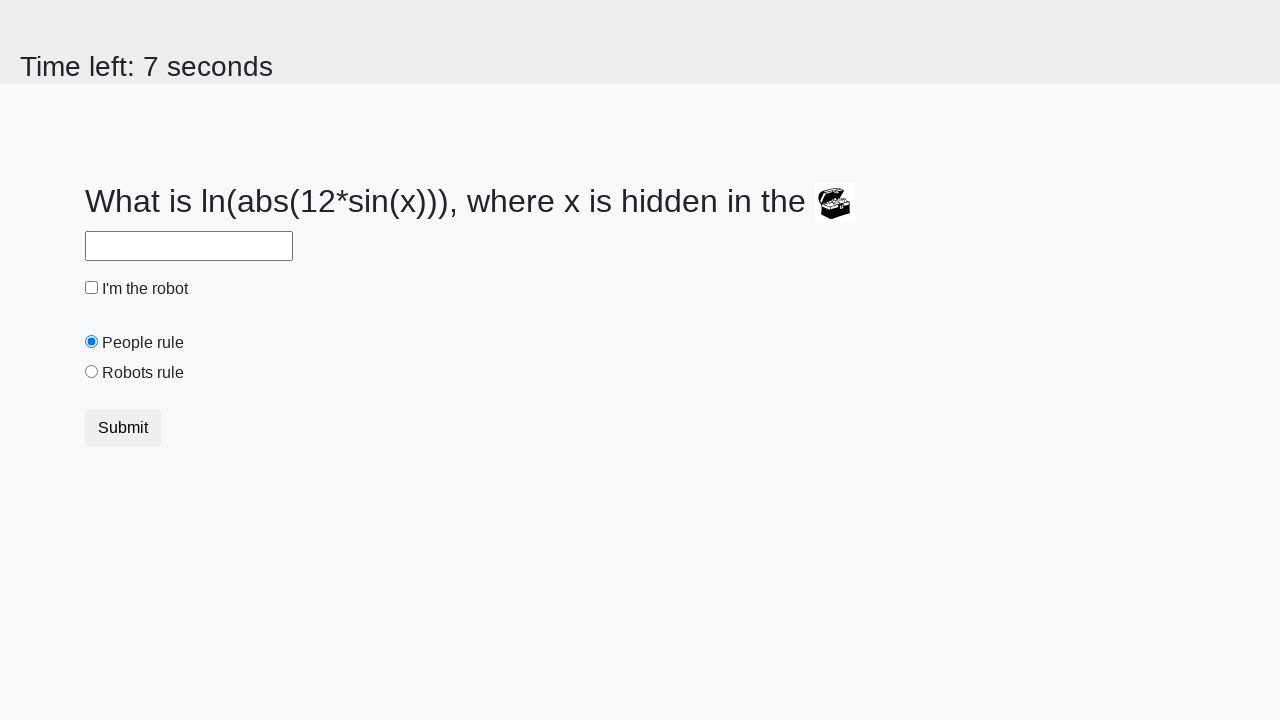